Tests filtering to display only active (incomplete) todo items.

Starting URL: https://demo.playwright.dev/todomvc

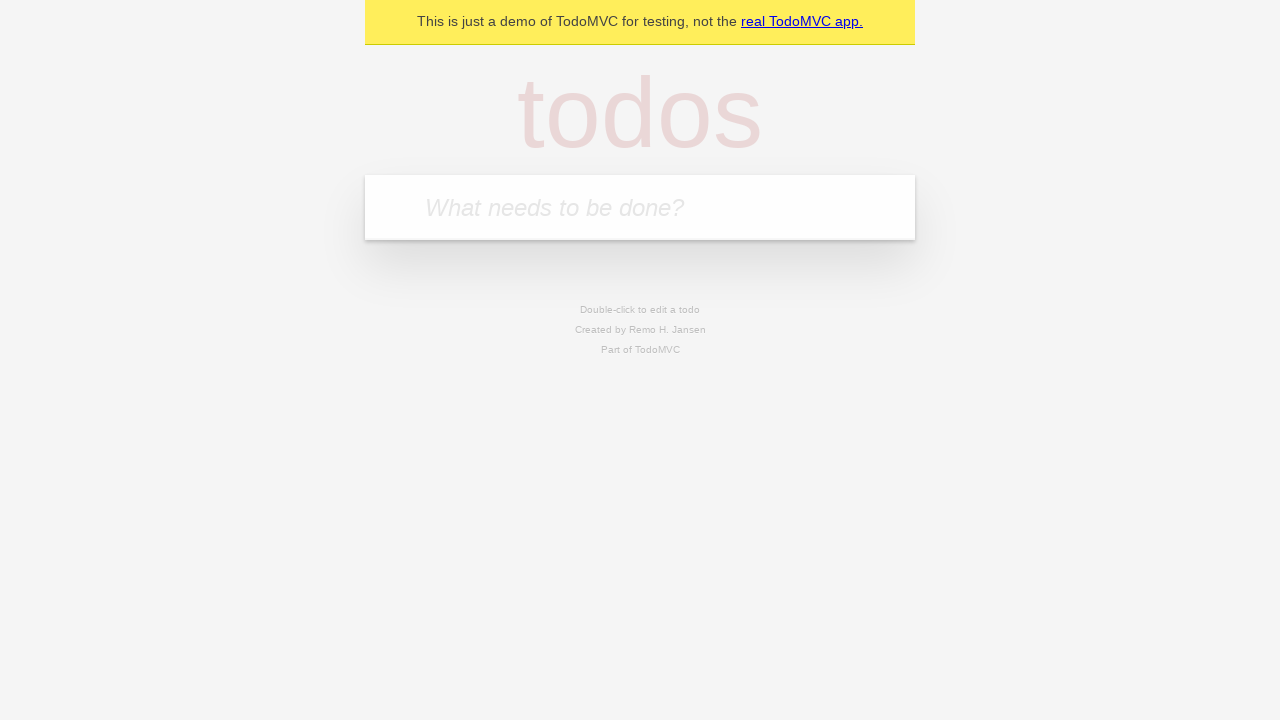

Filled todo input with 'buy some cheese' on internal:attr=[placeholder="What needs to be done?"i]
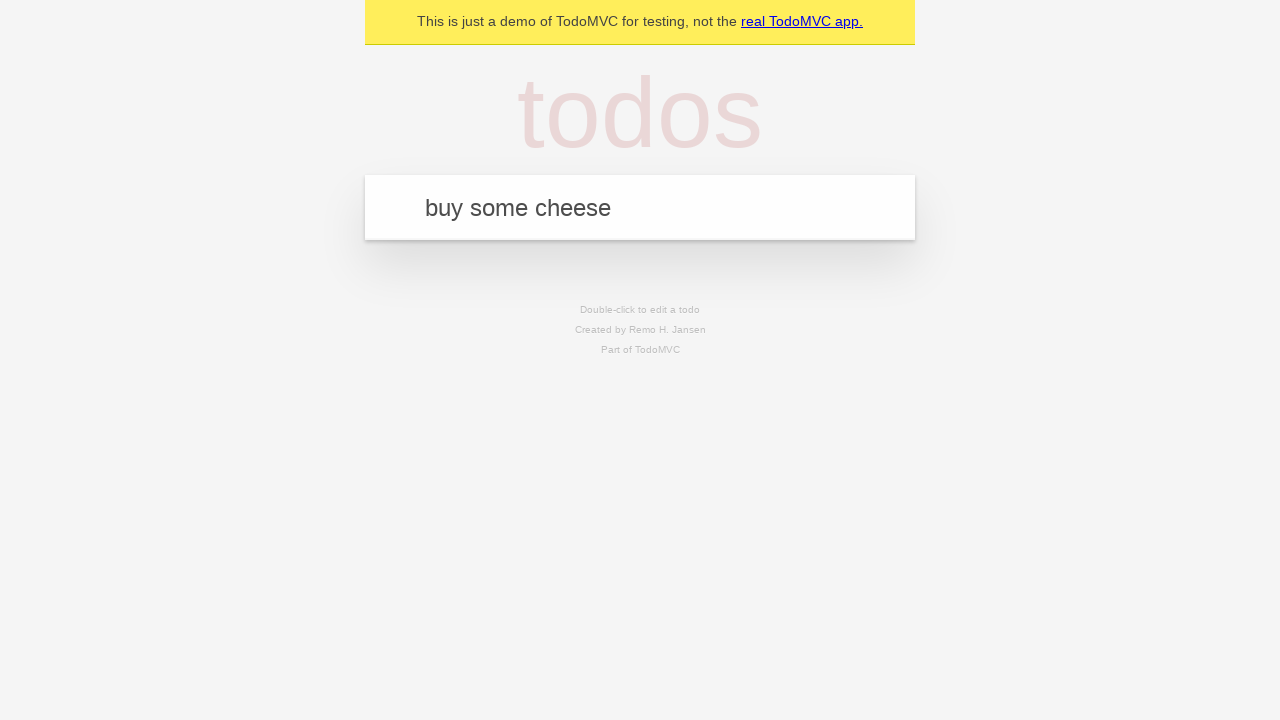

Pressed Enter to add first todo item on internal:attr=[placeholder="What needs to be done?"i]
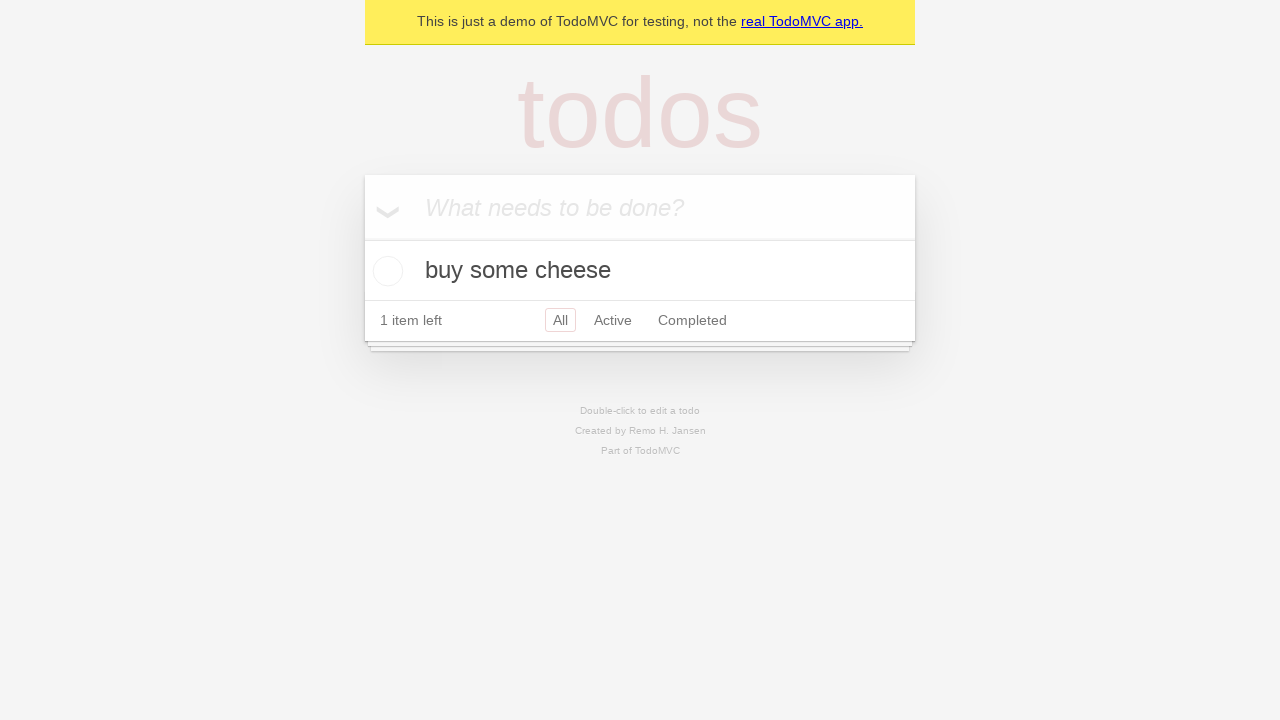

Filled todo input with 'feed the cat' on internal:attr=[placeholder="What needs to be done?"i]
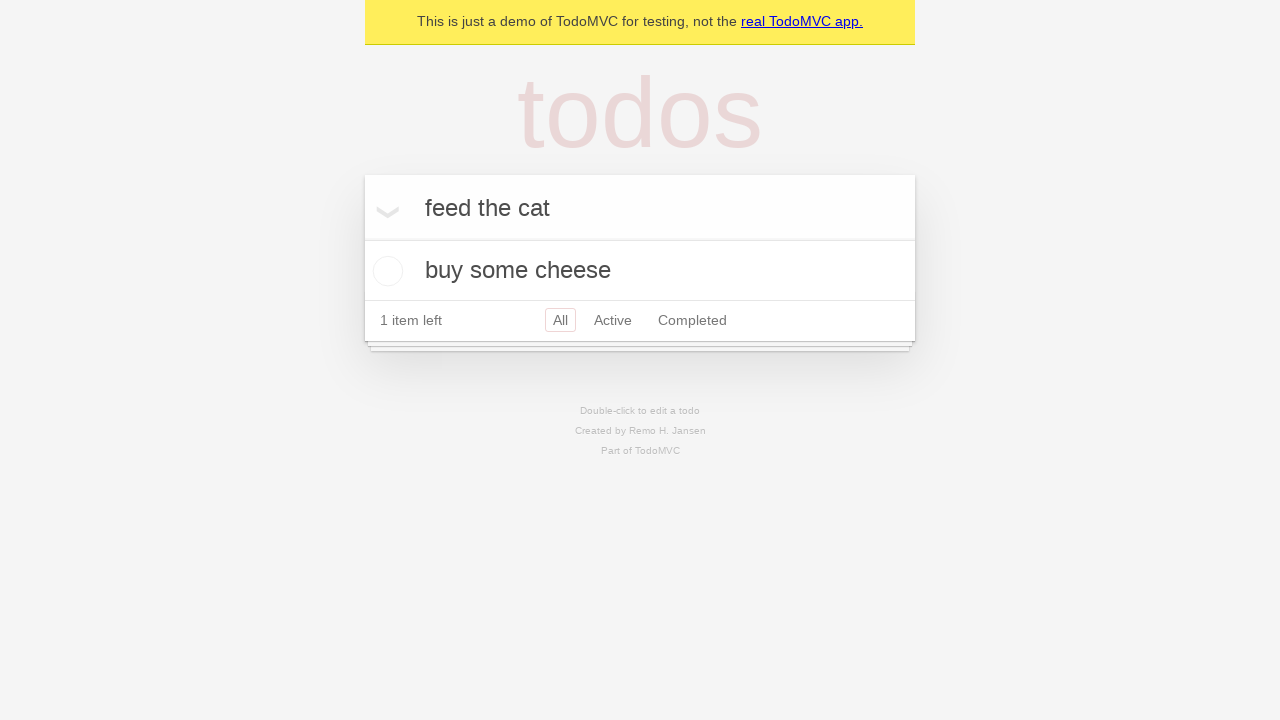

Pressed Enter to add second todo item on internal:attr=[placeholder="What needs to be done?"i]
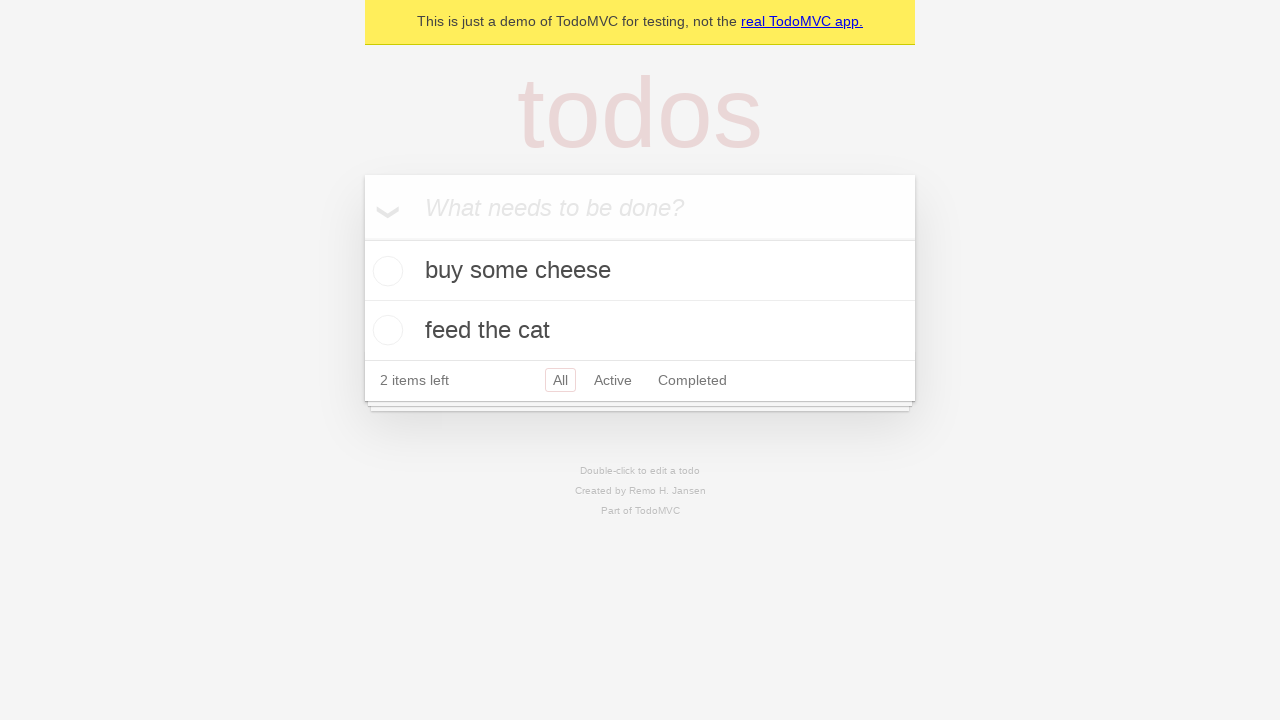

Filled todo input with 'book a doctors appointment' on internal:attr=[placeholder="What needs to be done?"i]
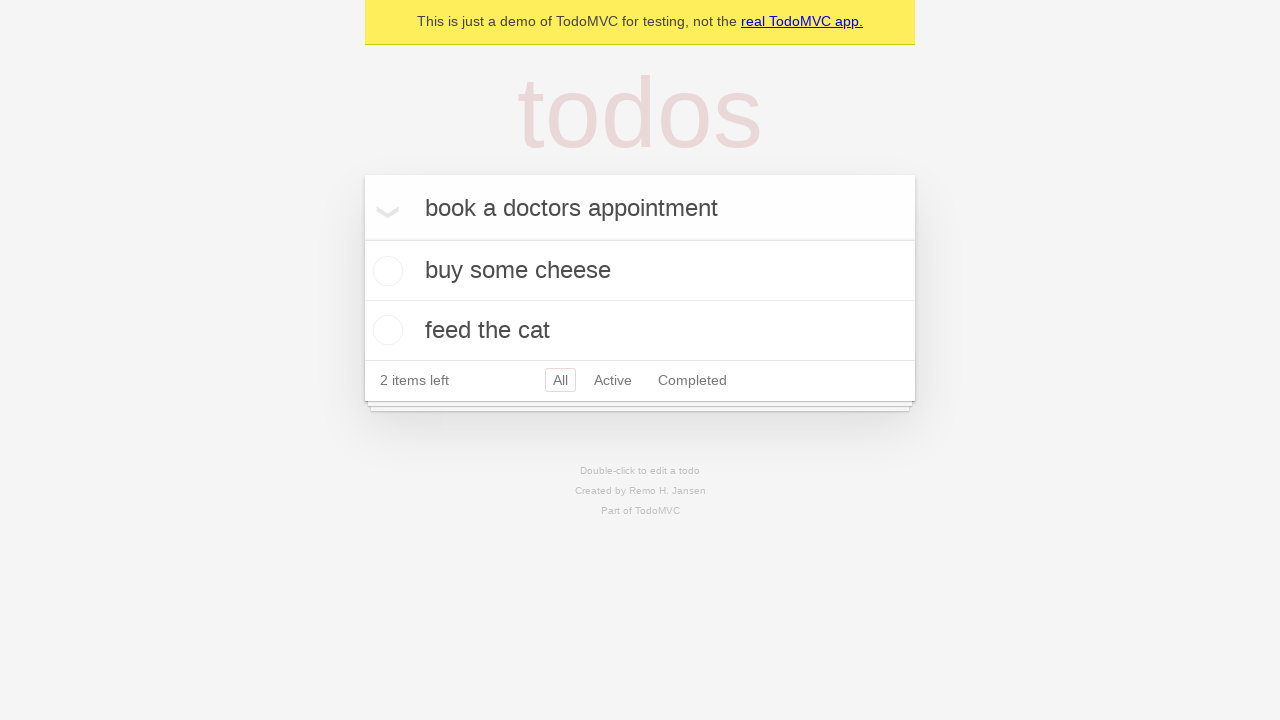

Pressed Enter to add third todo item on internal:attr=[placeholder="What needs to be done?"i]
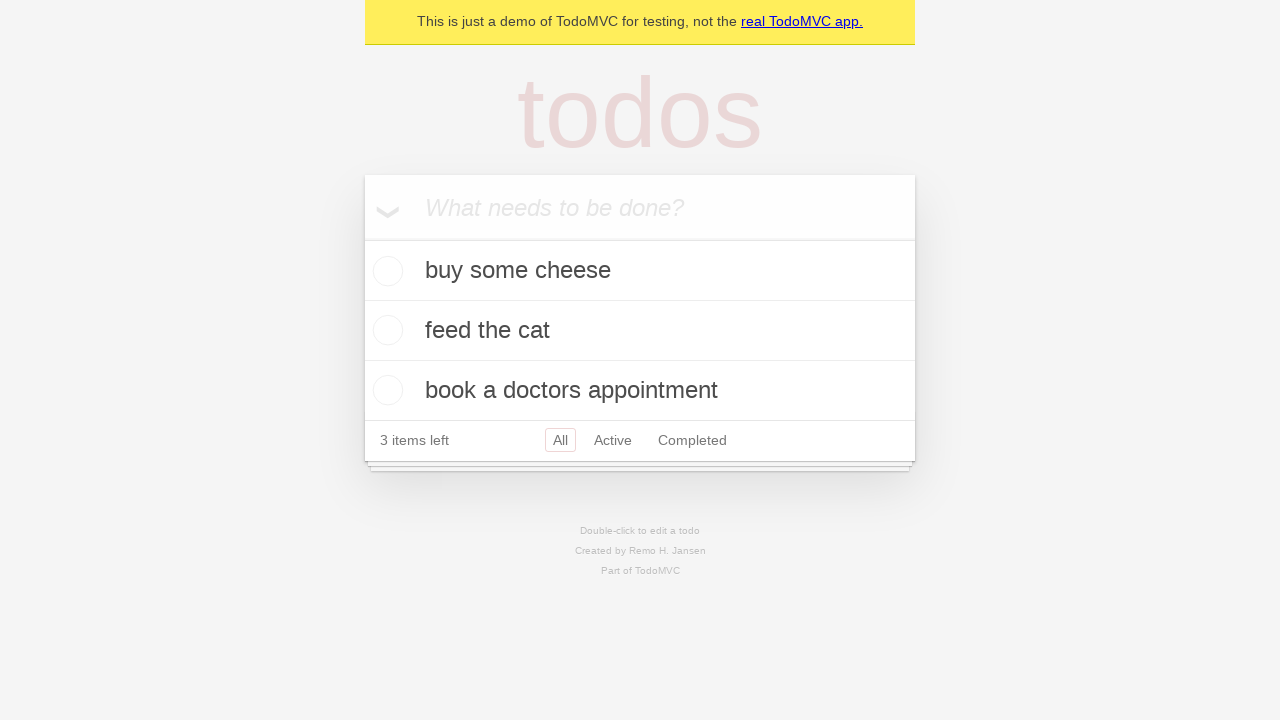

Marked second todo item ('feed the cat') as complete at (385, 330) on internal:testid=[data-testid="todo-item"s] >> nth=1 >> internal:role=checkbox
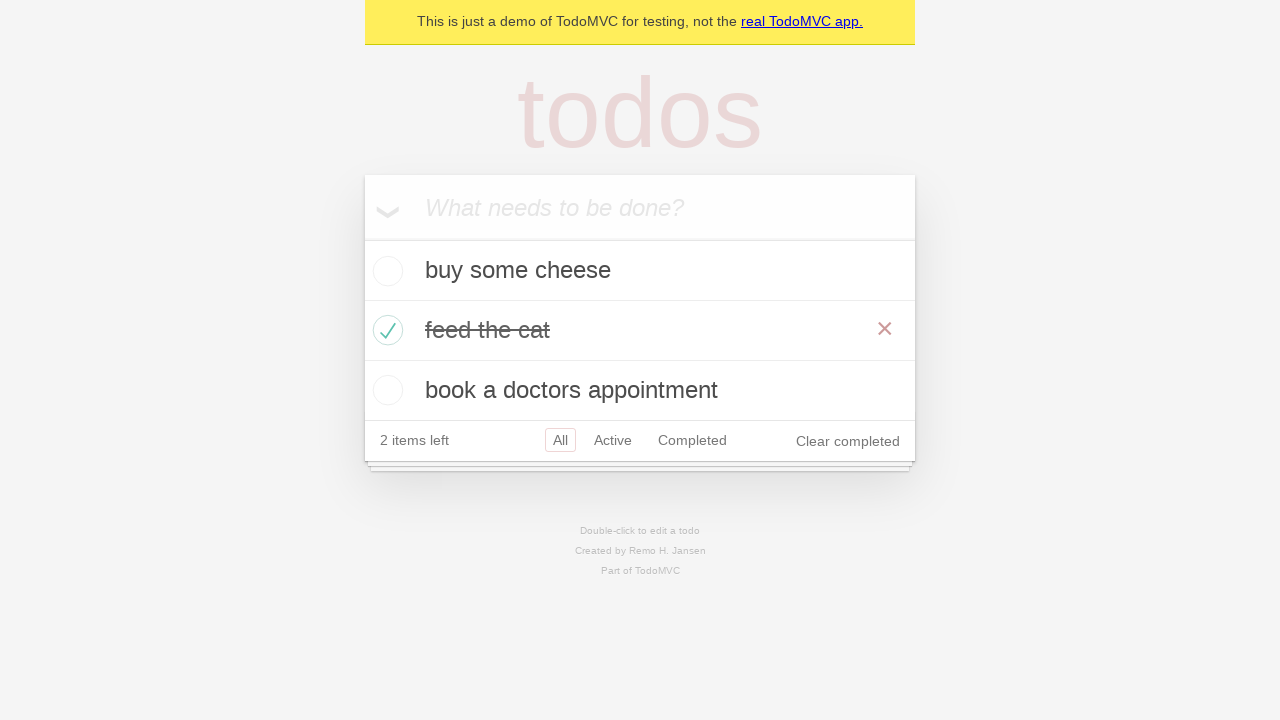

Clicked Active filter to display only incomplete items at (613, 440) on internal:role=link[name="Active"i]
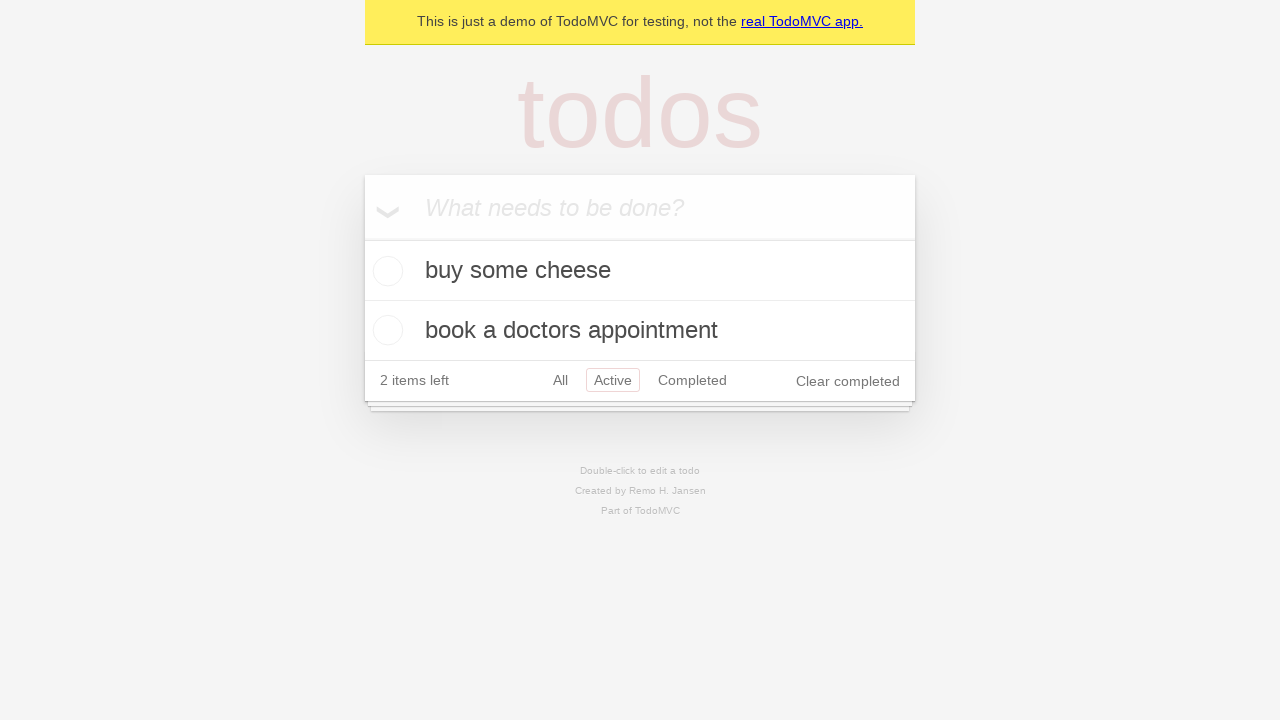

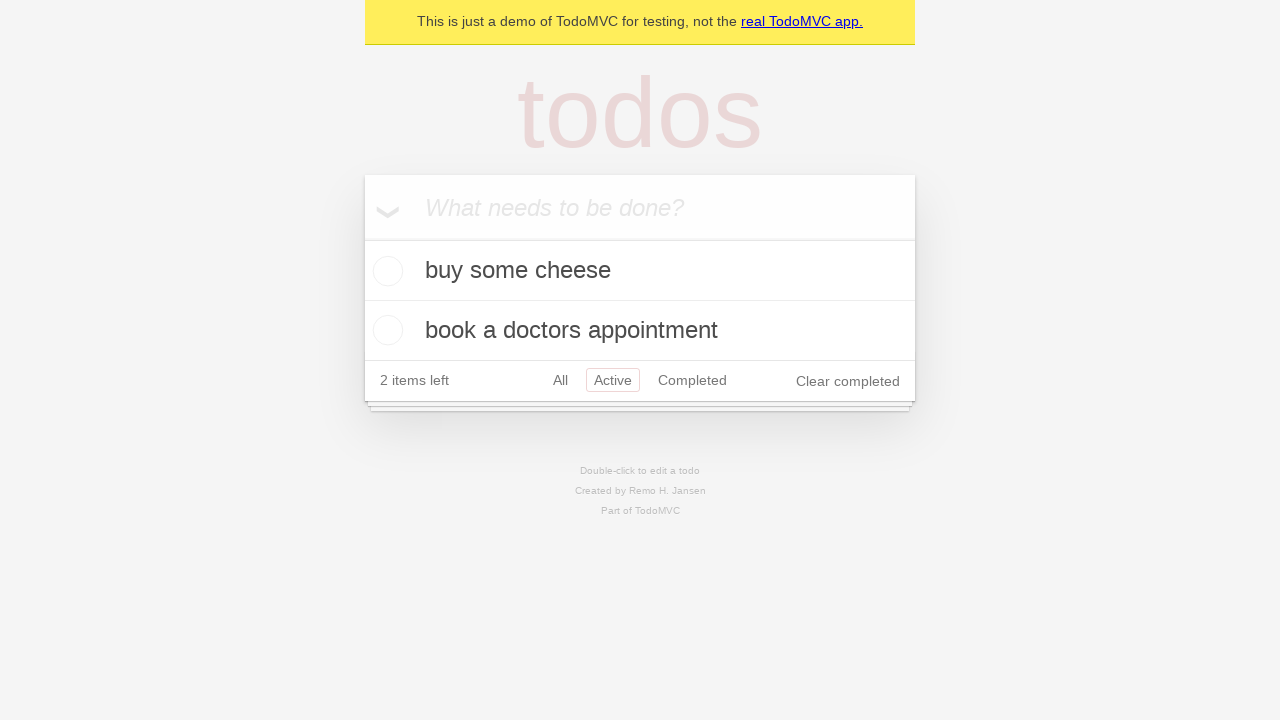